Demonstrates browser window handling by clicking a Twitter link that opens a new window, switching to the child window, closing it, and switching back to the parent window.

Starting URL: https://opensource-demo.orangehrmlive.com/web/index.php/auth/login

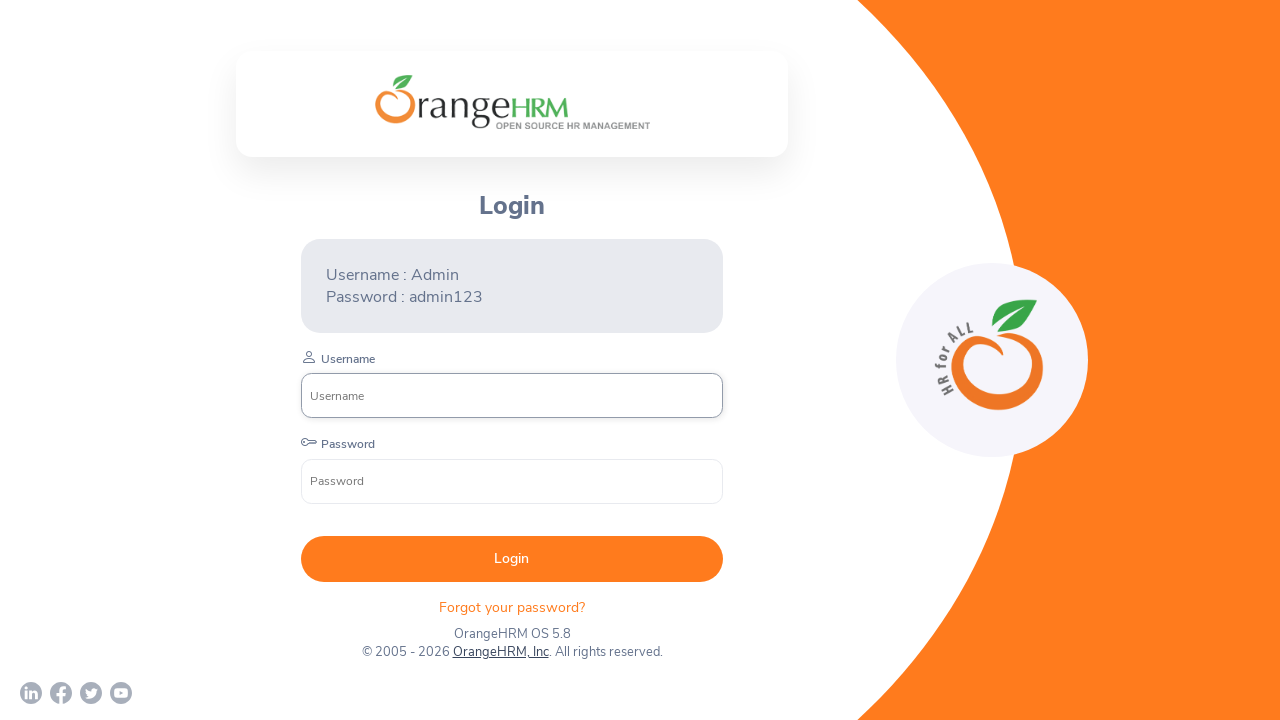

Waited for page to load (networkidle state)
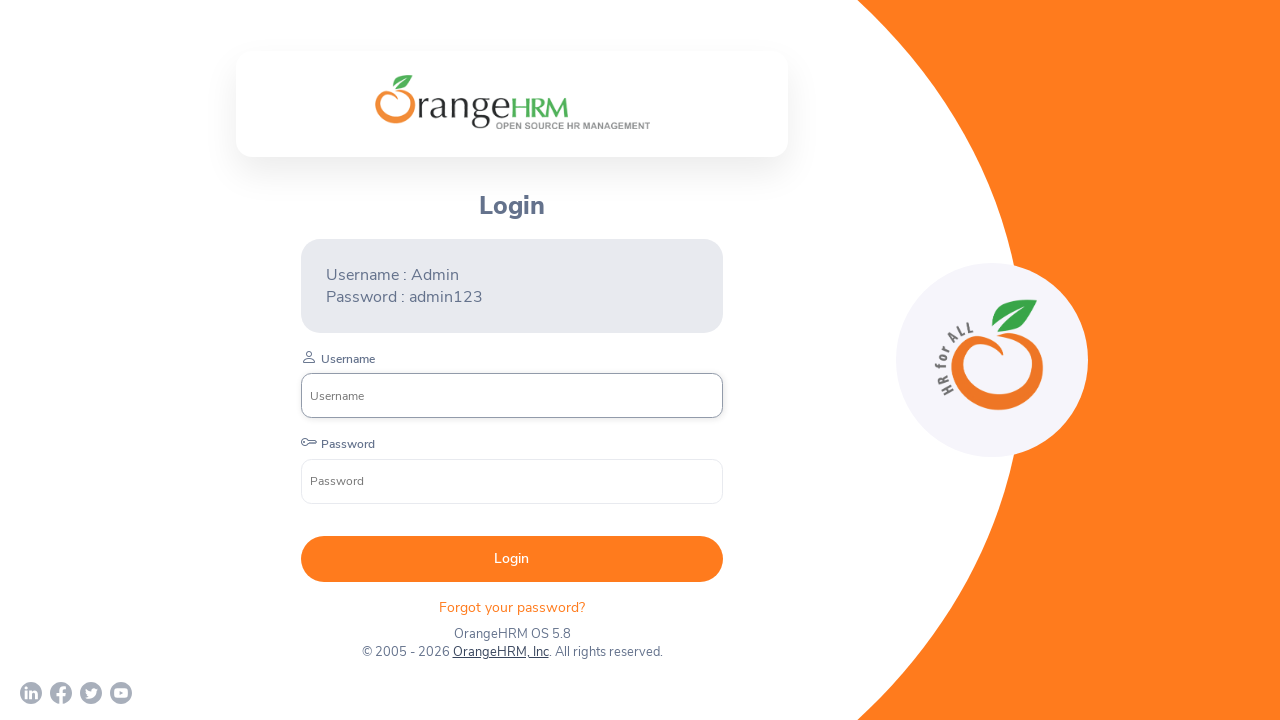

Clicked Twitter link, new window opened at (91, 693) on a[href*='twitter']
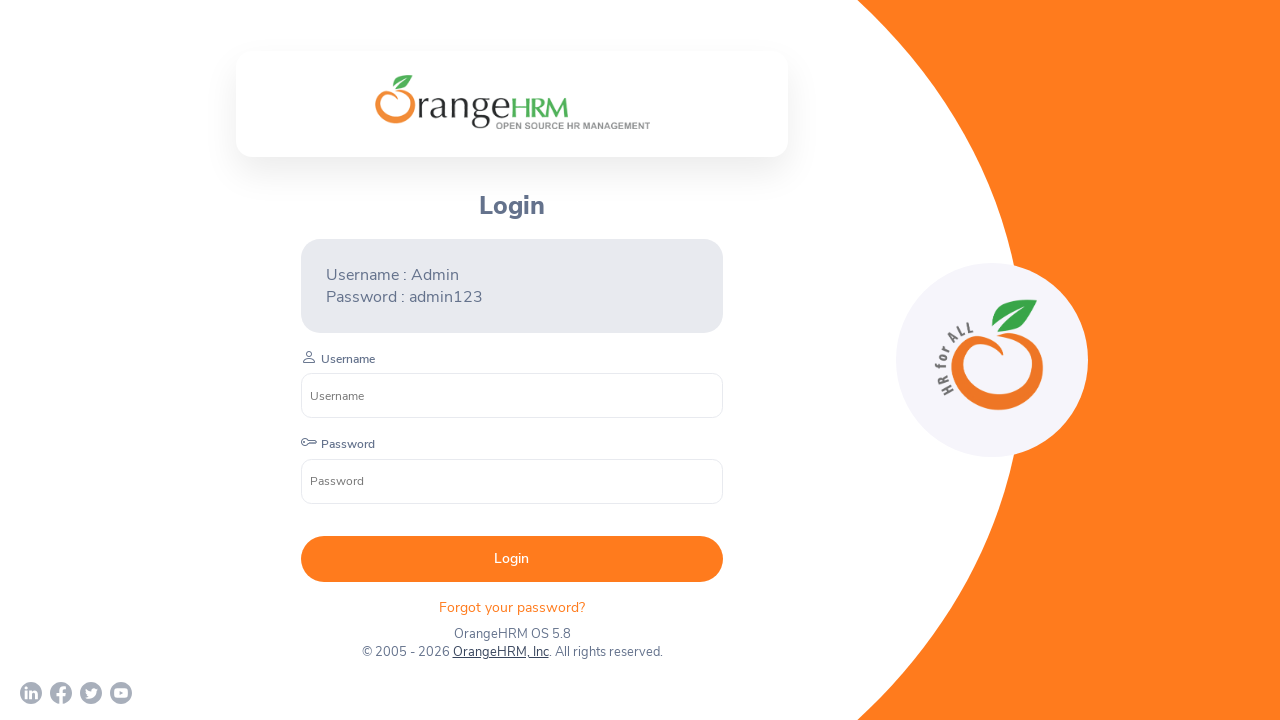

Retrieved child window page object
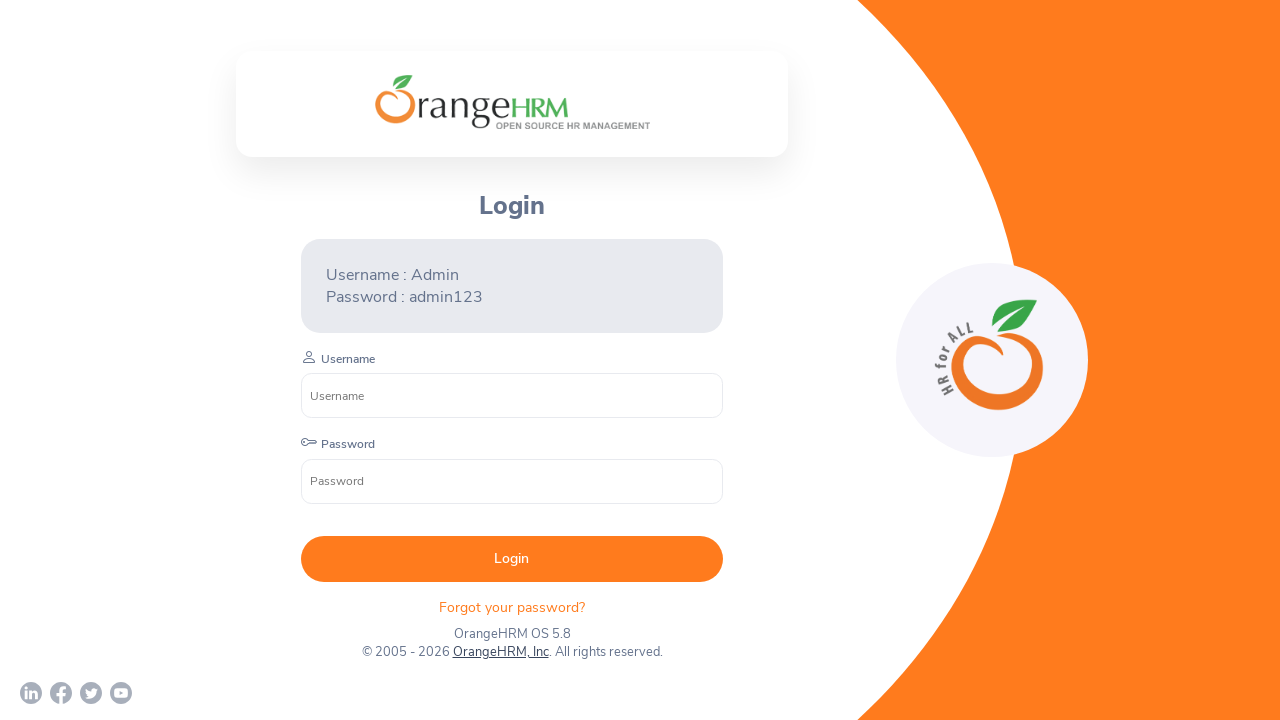

Child window loaded (domcontentloaded state)
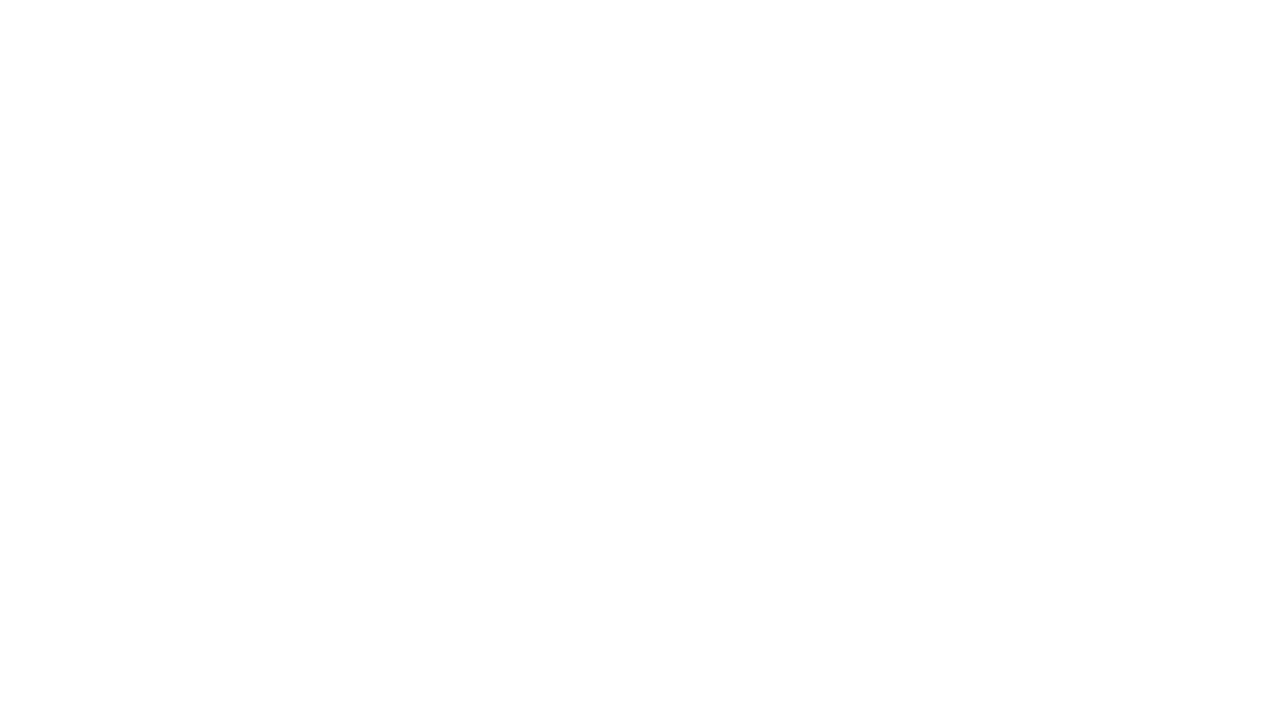

Printed child window URL: chrome-error://chromewebdata/
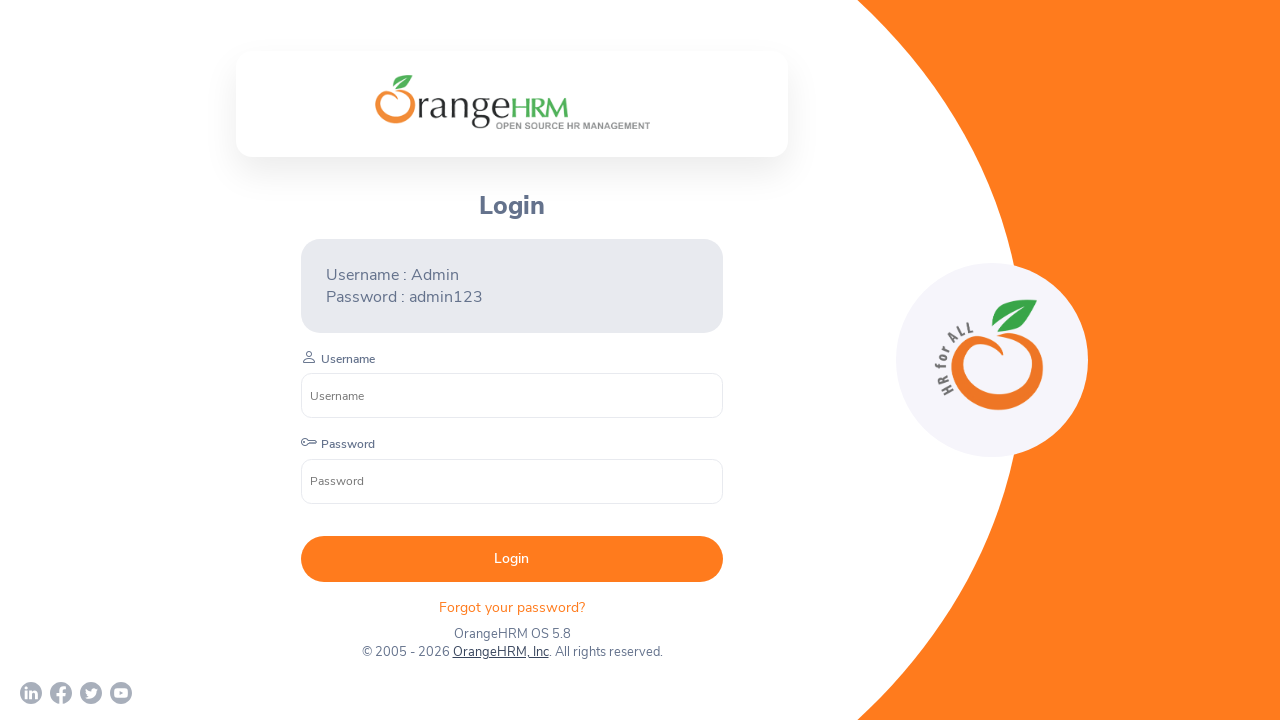

Closed child window
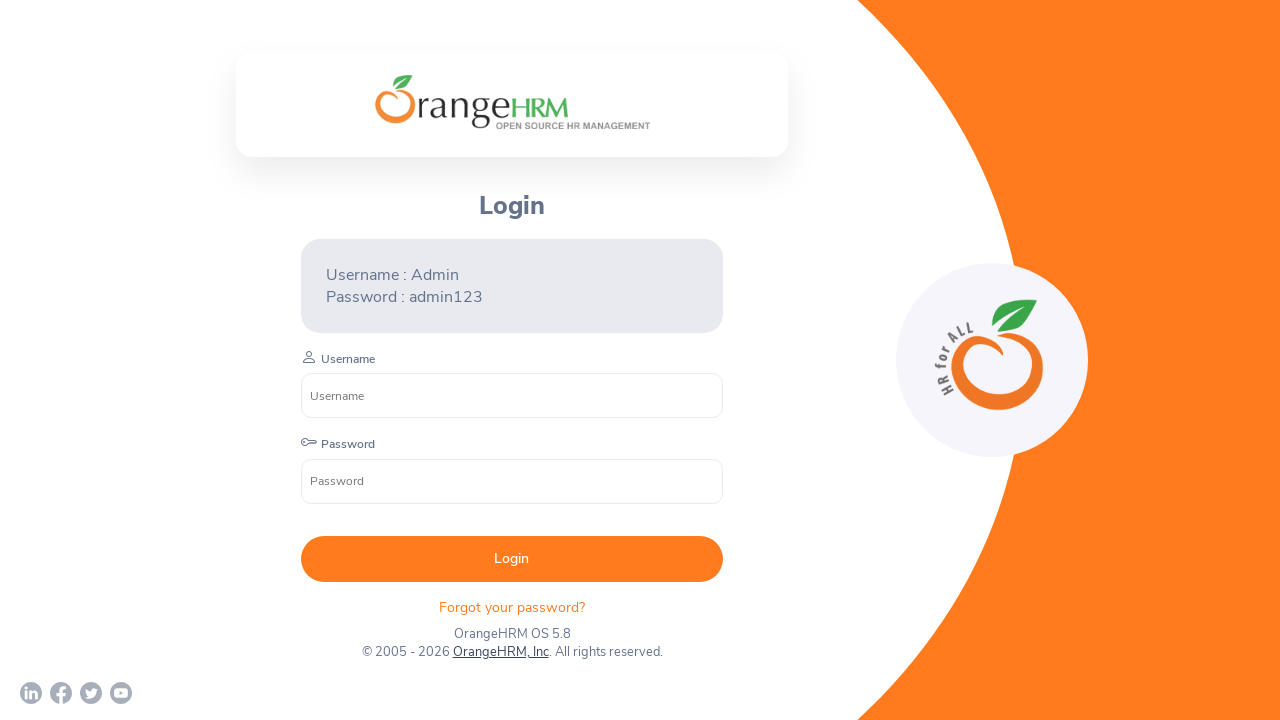

Printed parent window URL: https://opensource-demo.orangehrmlive.com/web/index.php/auth/login
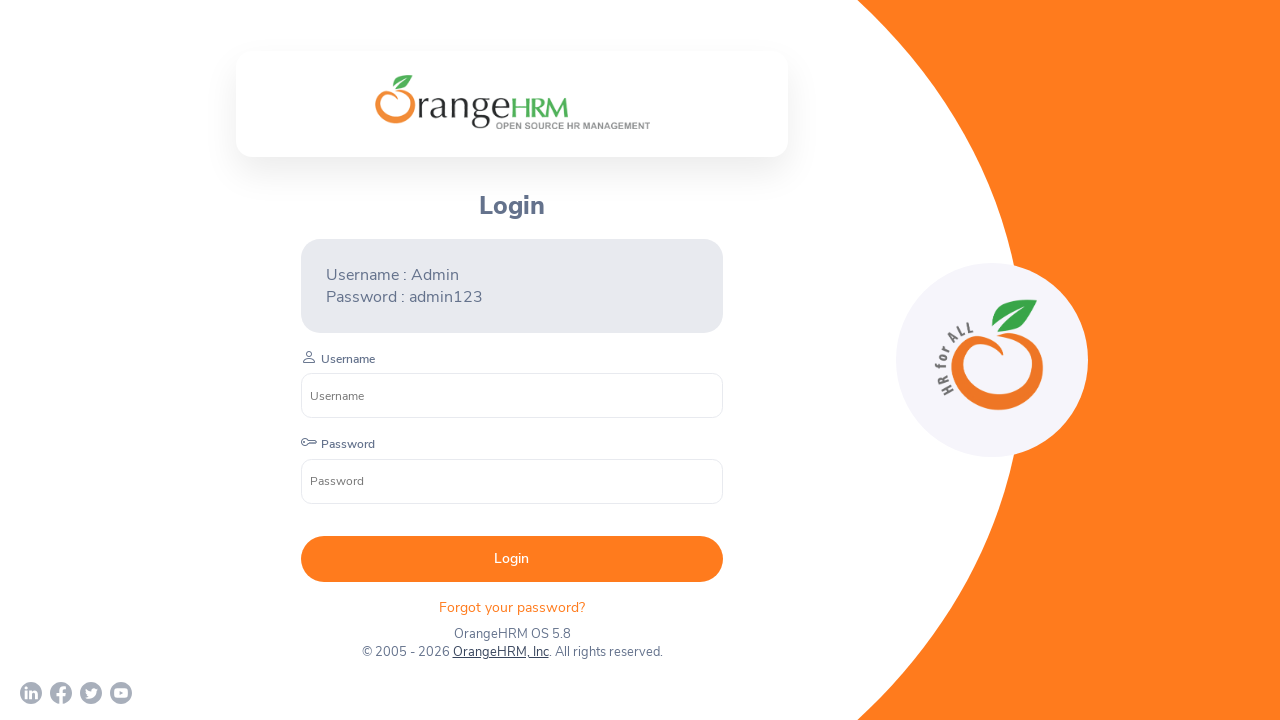

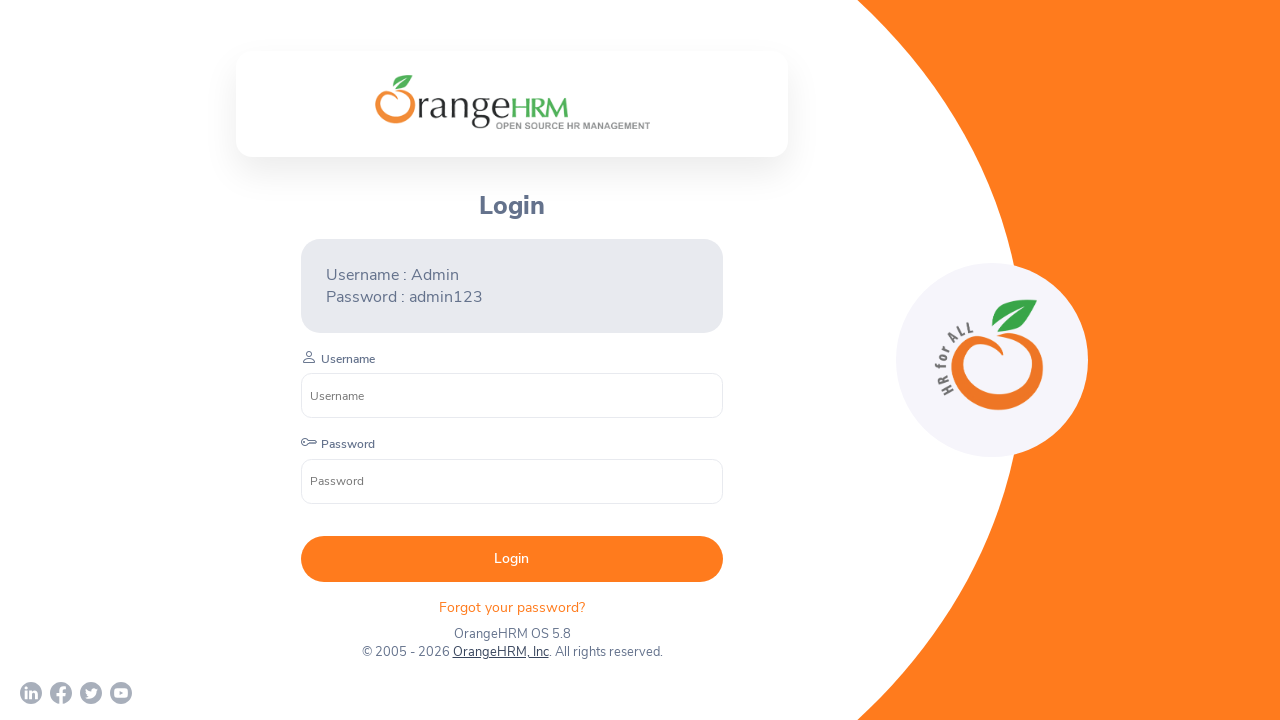